Tests that clicking a "Click Here" link opens a new browser tab/window and verifies the new page loads successfully

Starting URL: https://the-internet.herokuapp.com/windows

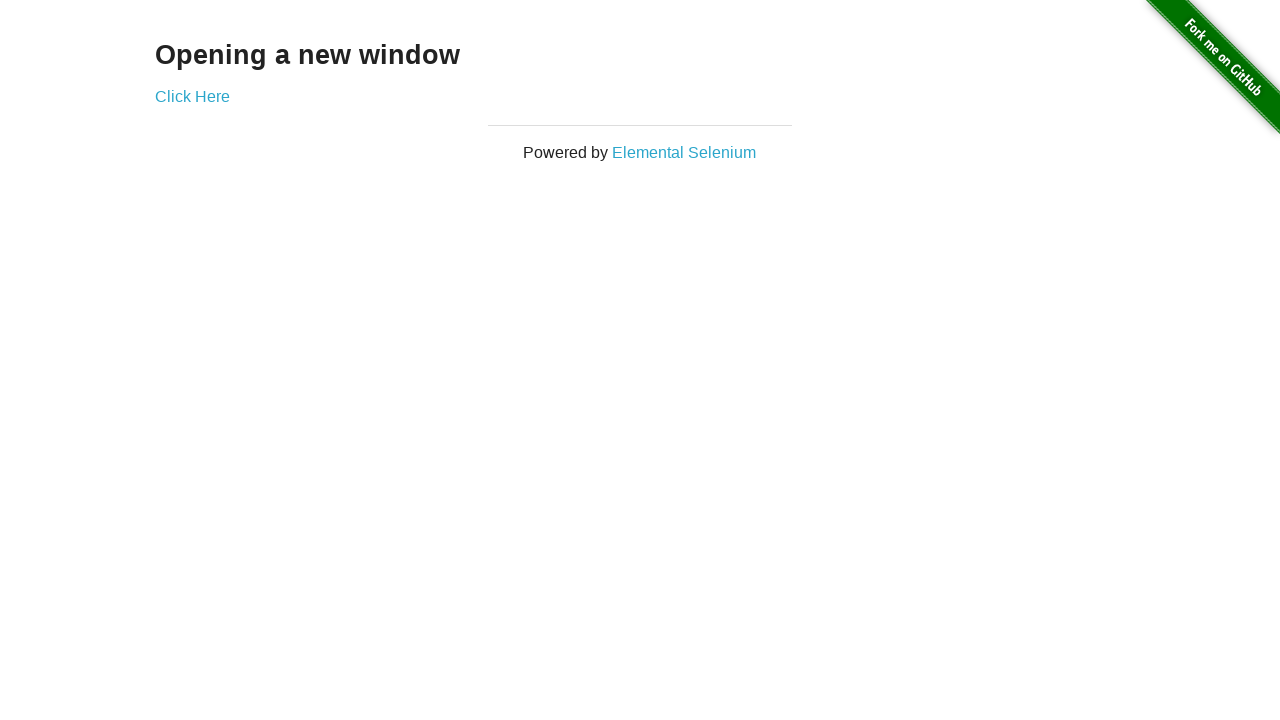

Clicked 'Click Here' link to open new tab at (192, 96) on internal:text="Click Here"i
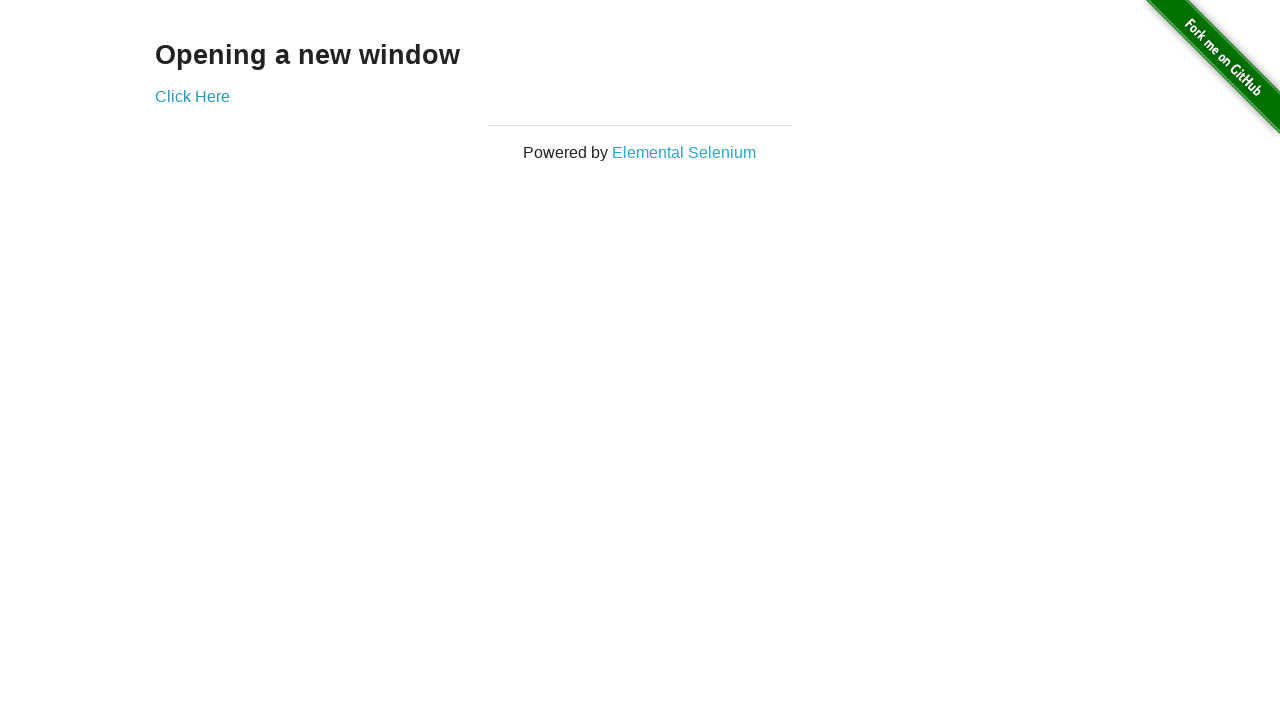

Retrieved new page/tab that was opened
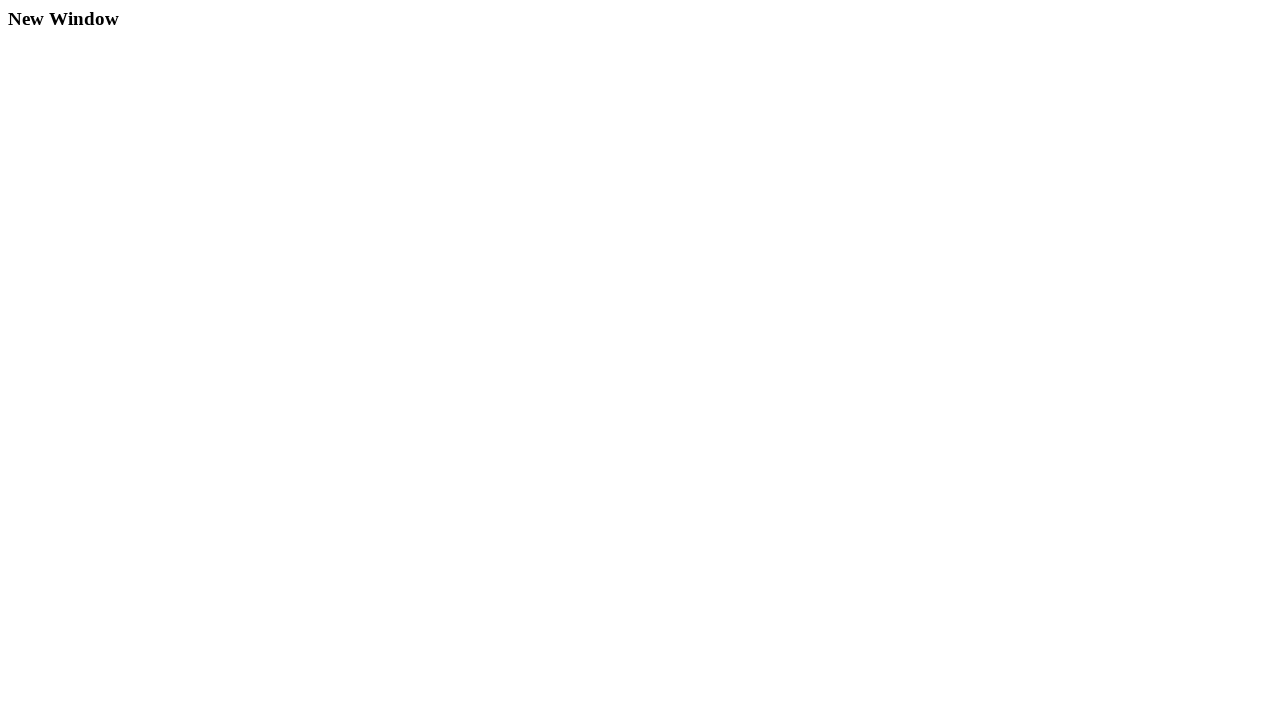

New page finished loading
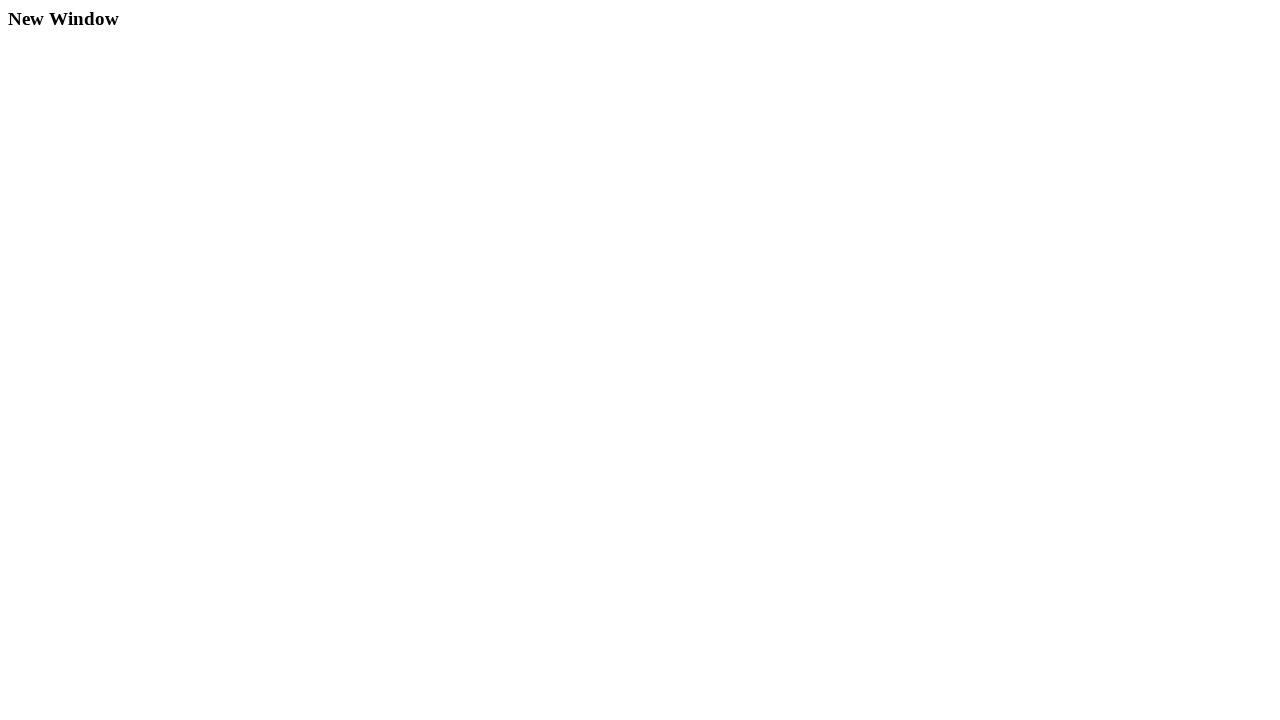

Verified new page has body content - successfully opened in new tab
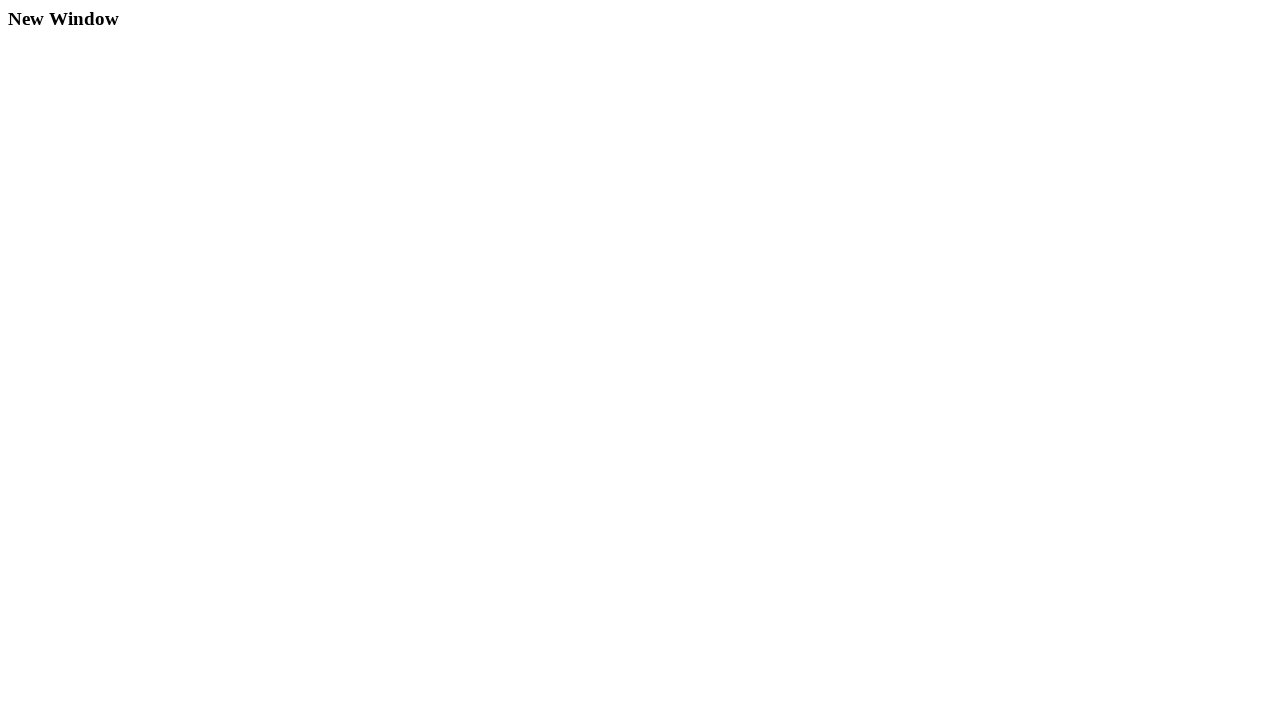

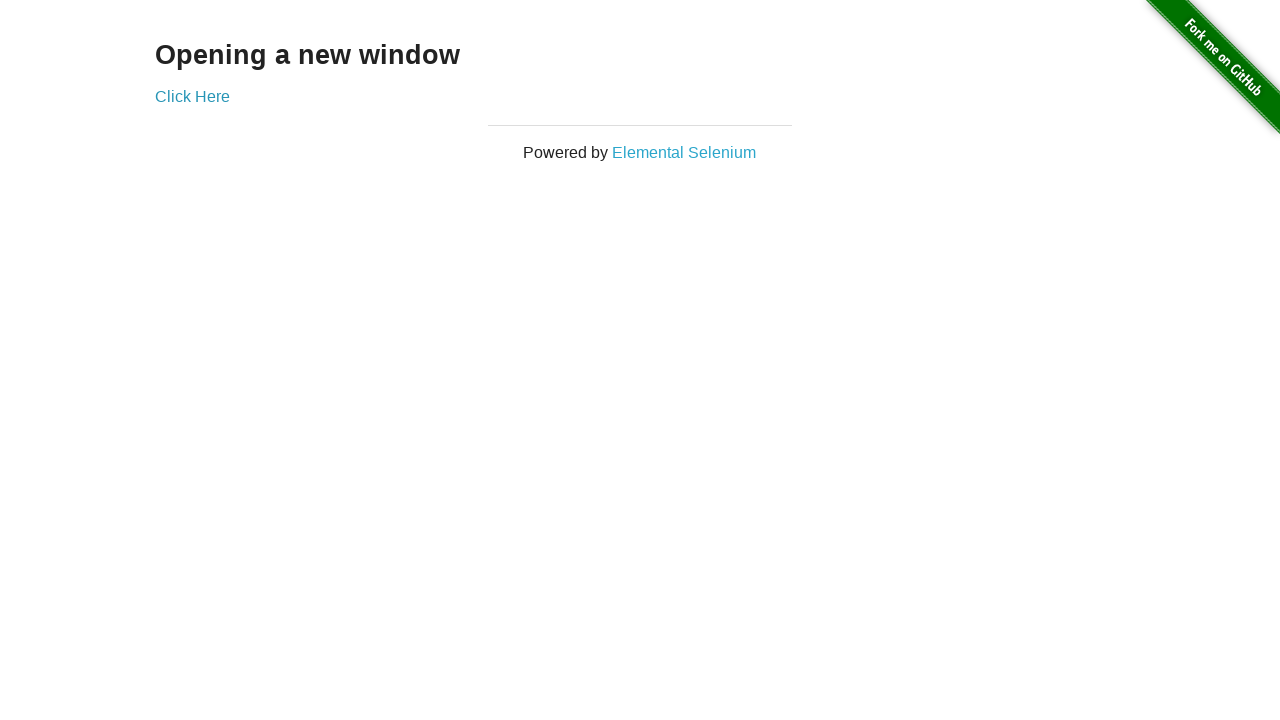